Tests navigation from the homepage to the Contact Us page by clicking the contact link

Starting URL: https://www.tothenew.com/

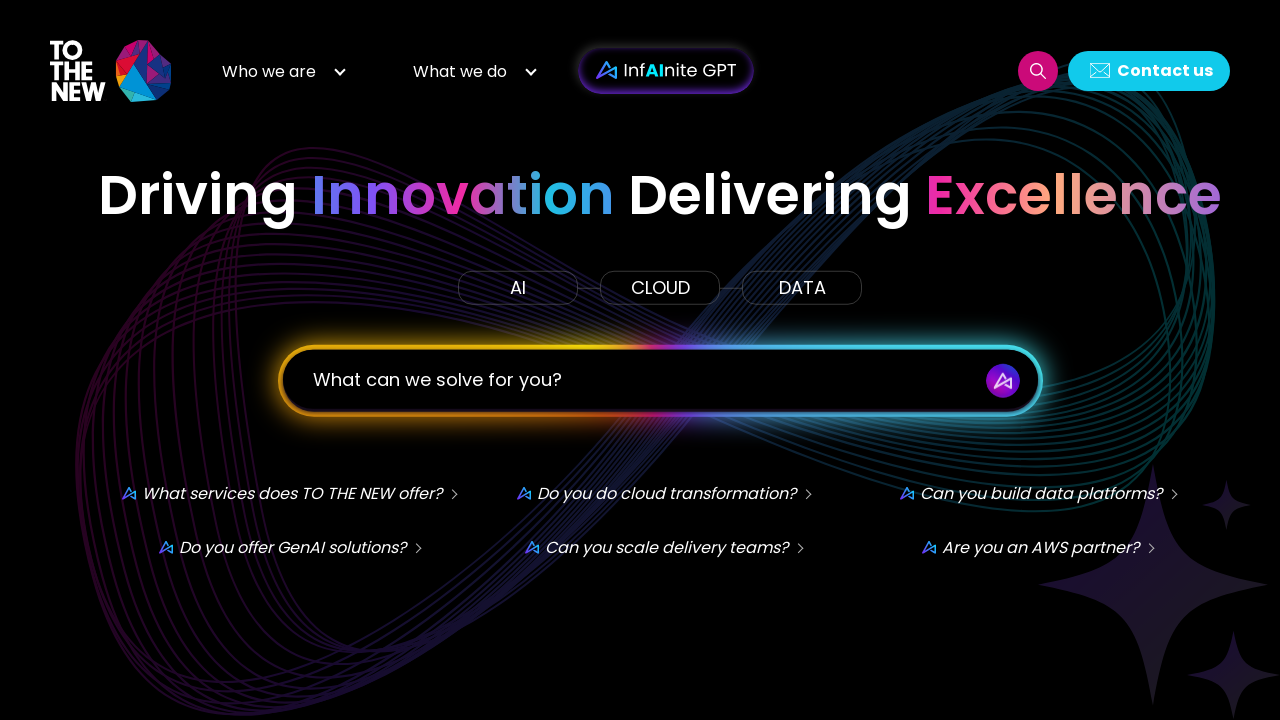

Clicked Contact Us link to navigate from homepage at (1149, 70) on a#h-contact-us
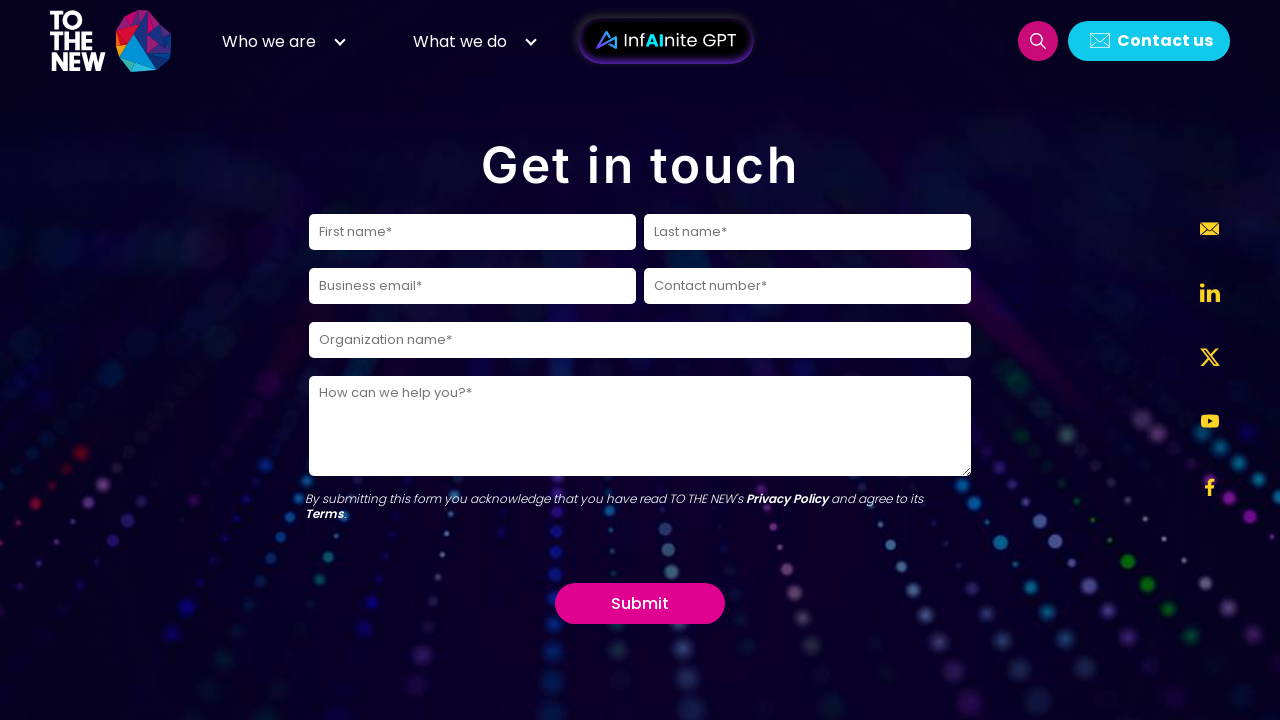

Contact Us page loaded successfully
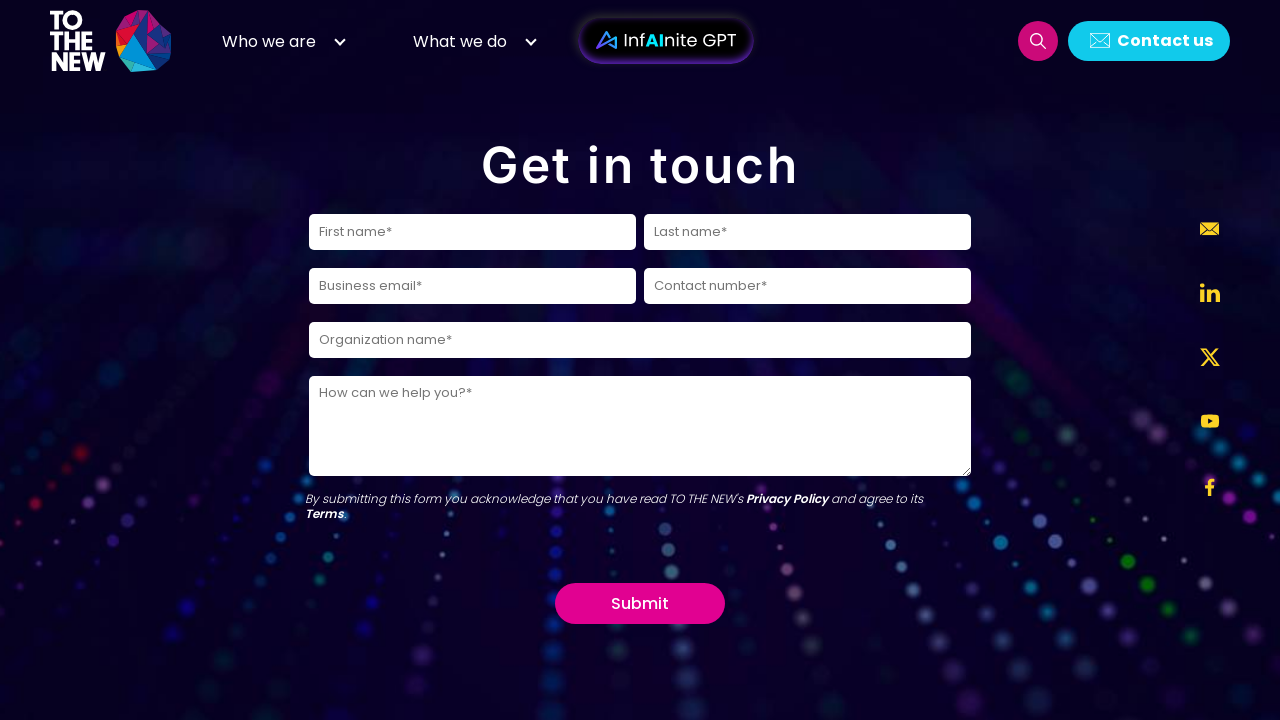

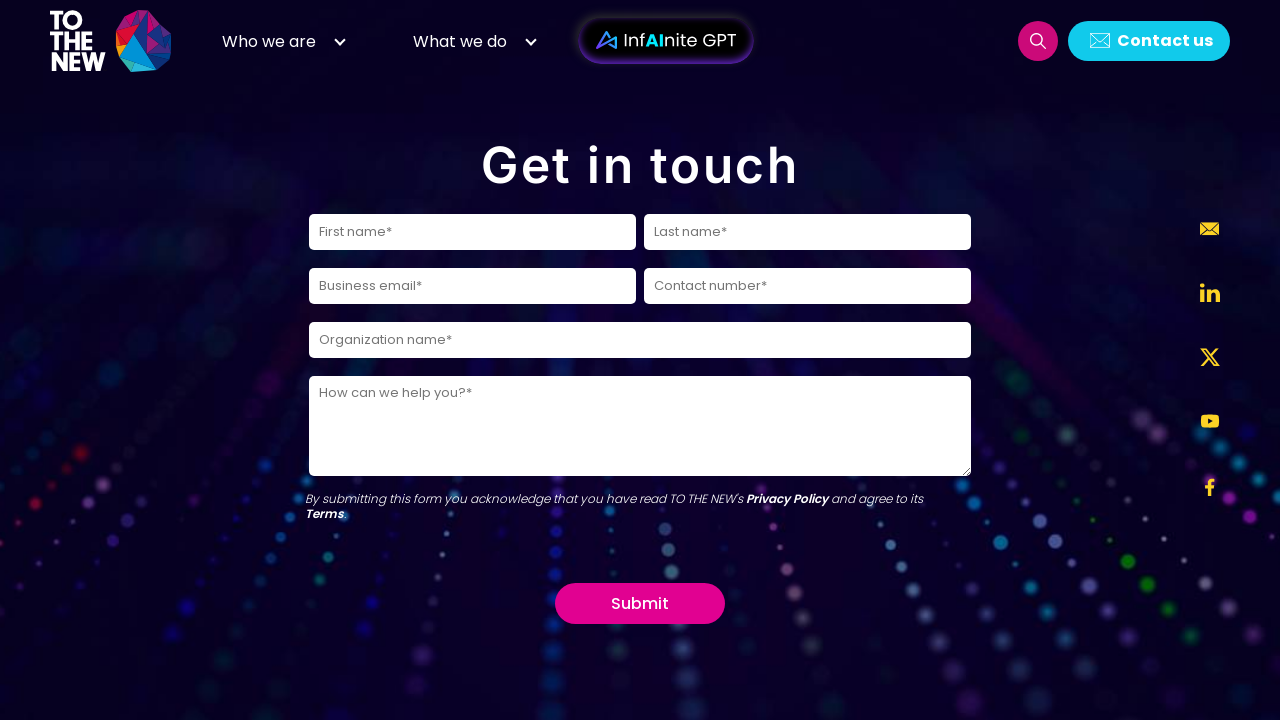